Tests tooltip functionality on jQuery UI demo page by clicking an age input field inside an iframe and verifying the tooltip text appears.

Starting URL: https://jqueryui.com/tooltip/

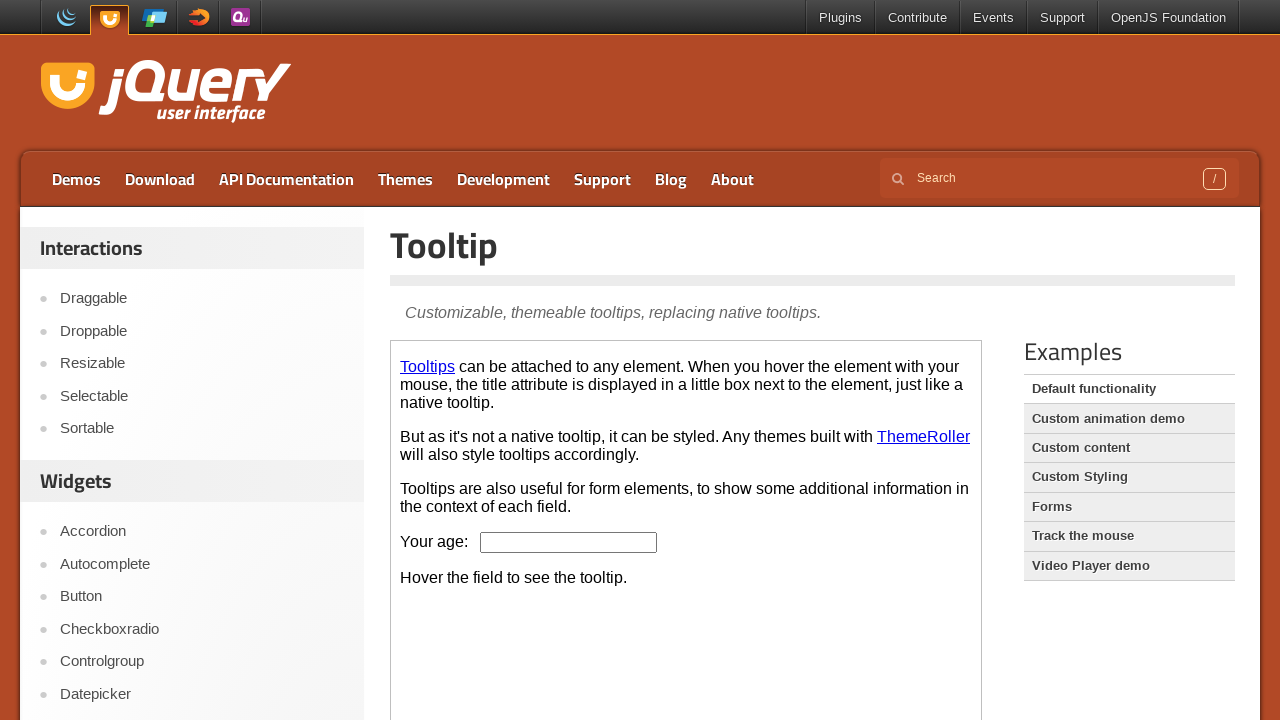

Located the demo iframe
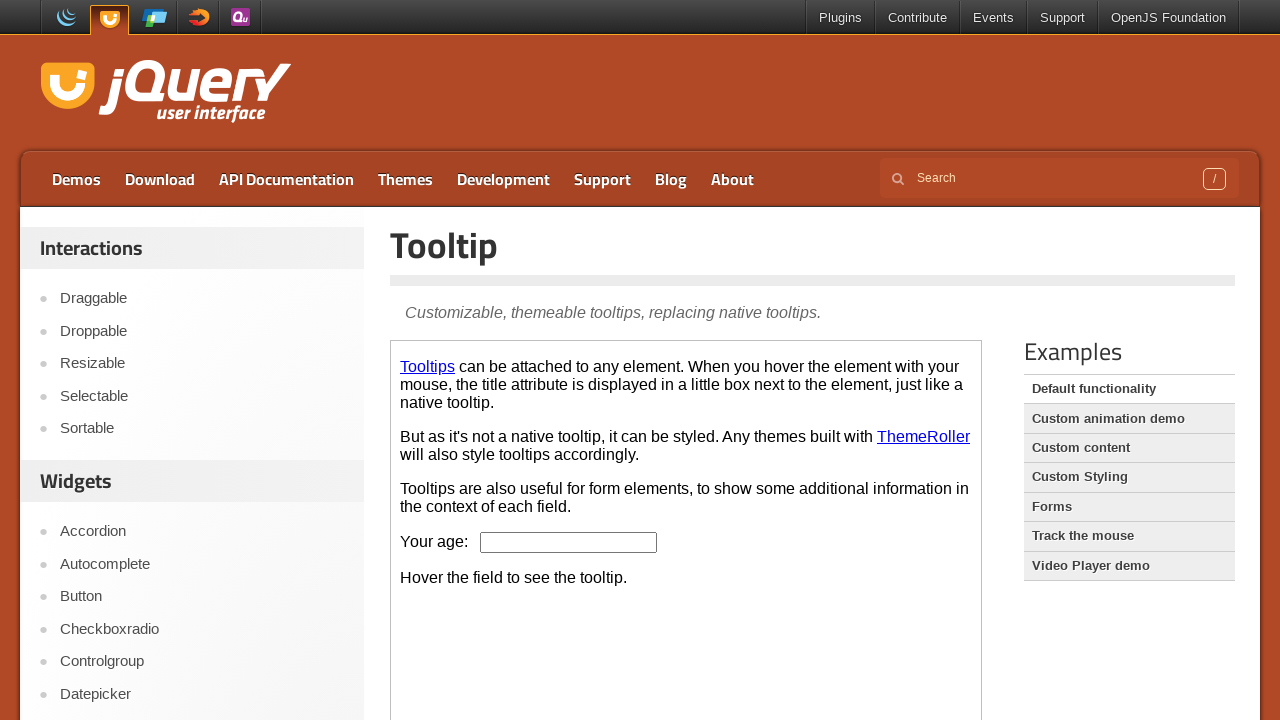

Clicked on the age input field to trigger tooltip at (569, 542) on .demo-frame >> internal:control=enter-frame >> #age
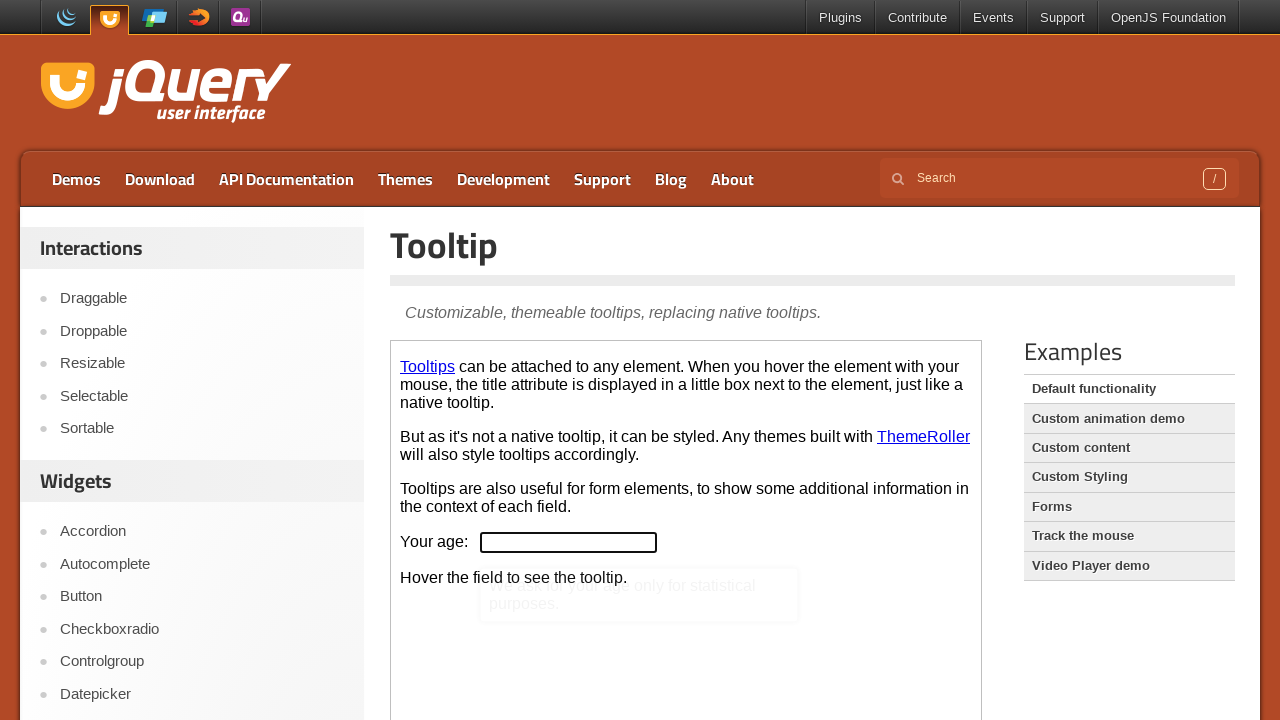

Tooltip appeared on the page
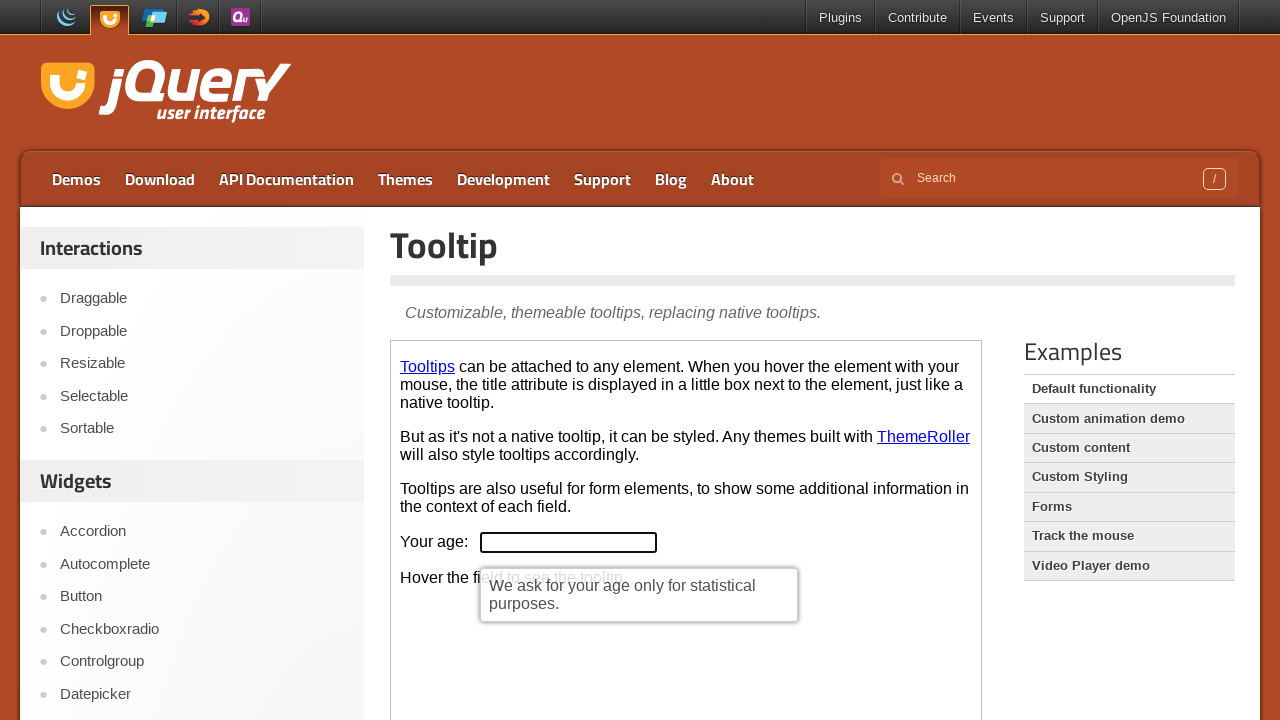

Retrieved tooltip text: 'We ask for your age only for statistical purposes.'
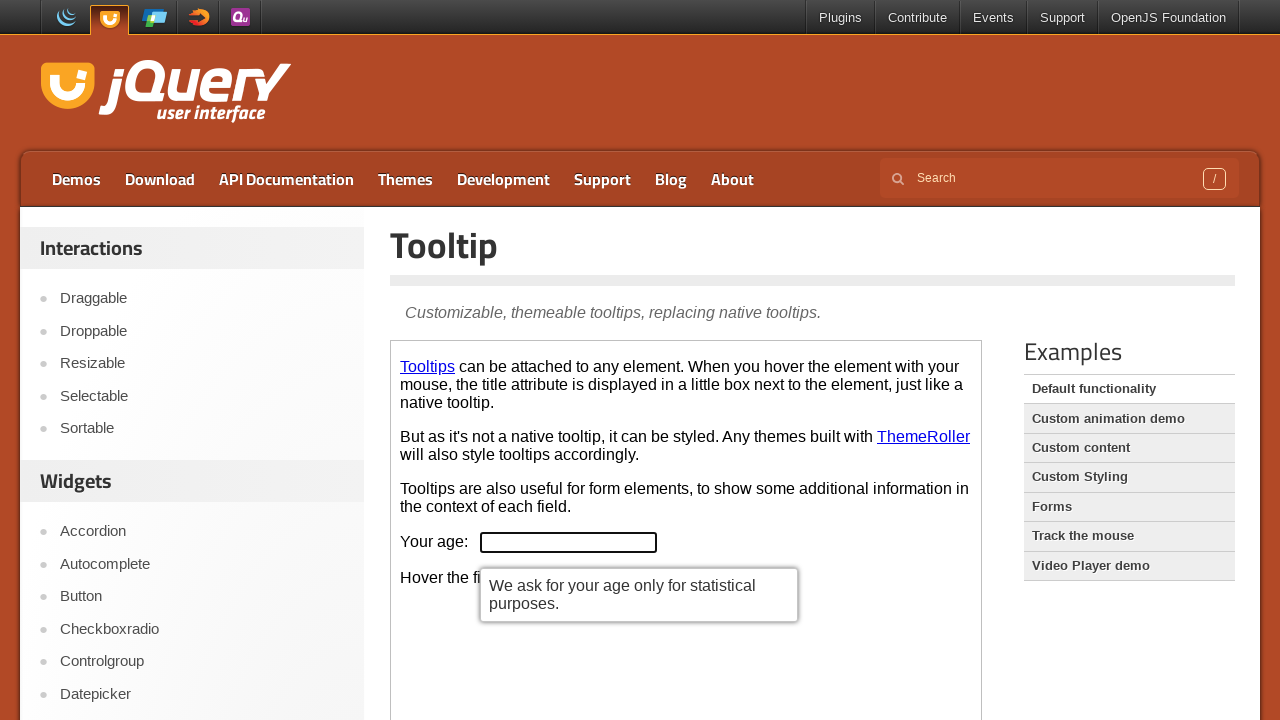

Verified tooltip text contains expected message
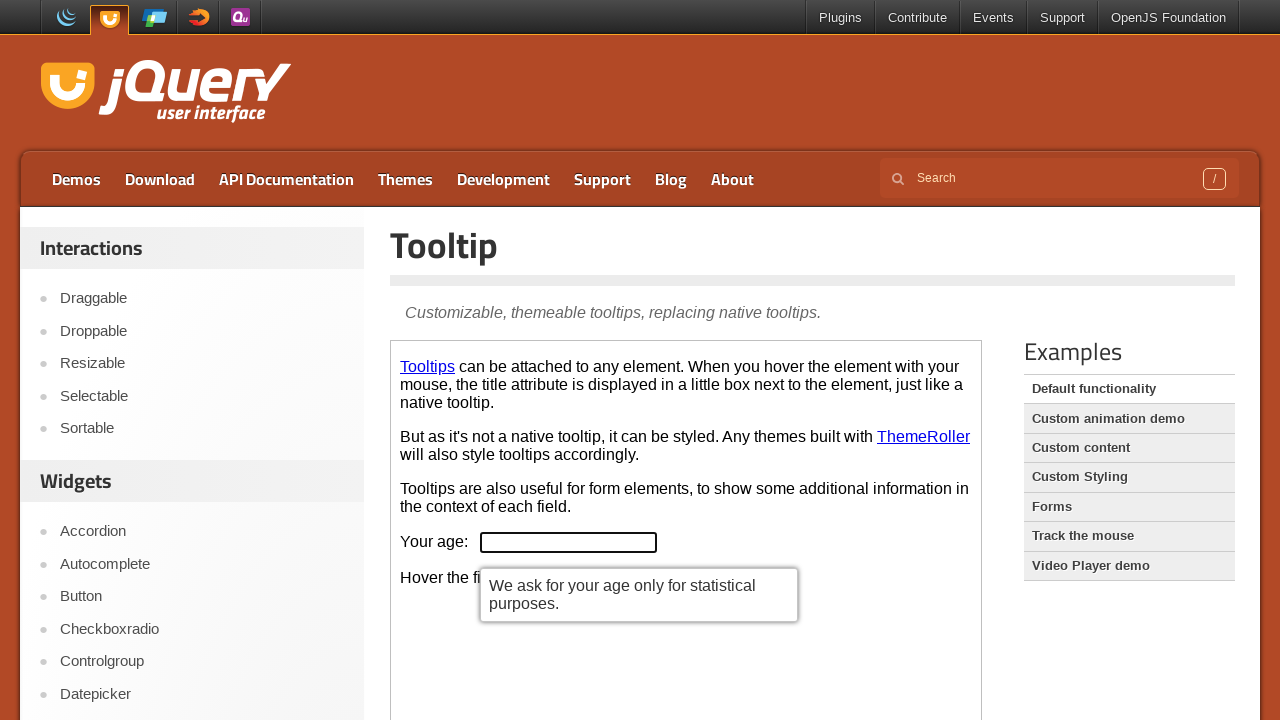

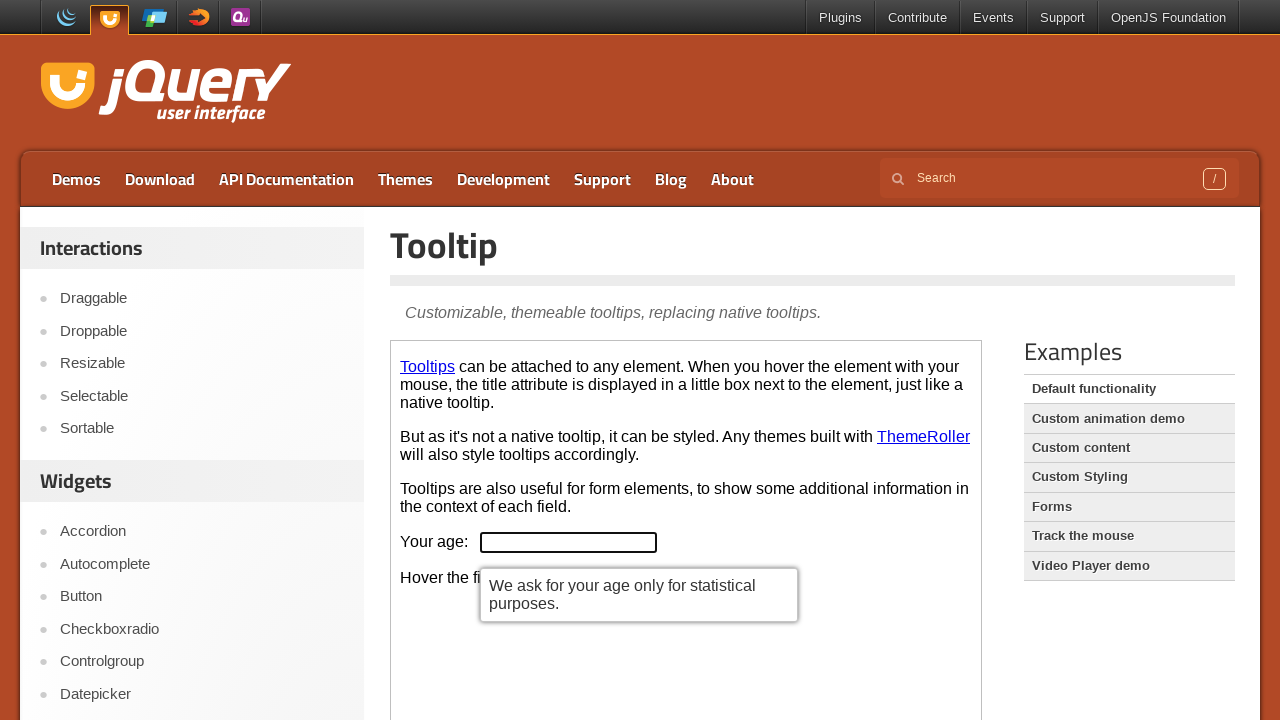